Opens a new window by clicking a link, switches to the new window, and verifies its title is "New Window"

Starting URL: https://the-internet.herokuapp.com/windows

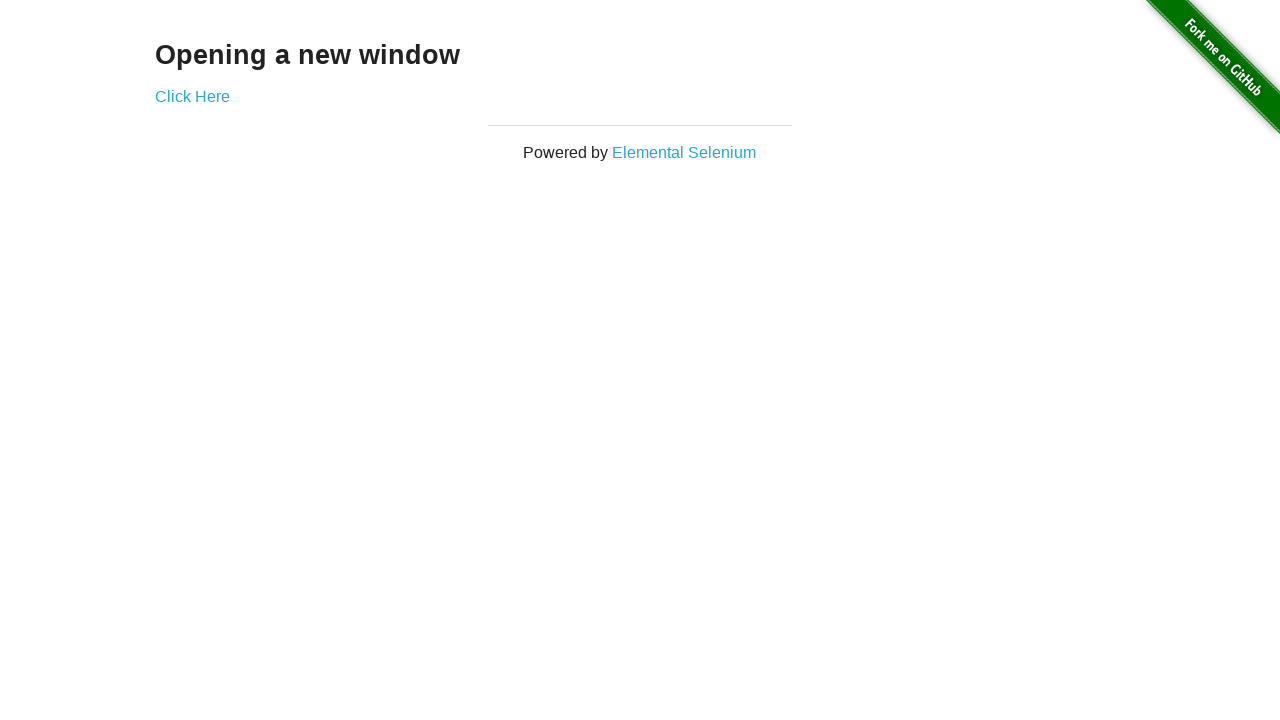

Clicked 'Click Here' link to open new window at (192, 96) on text=Click Here
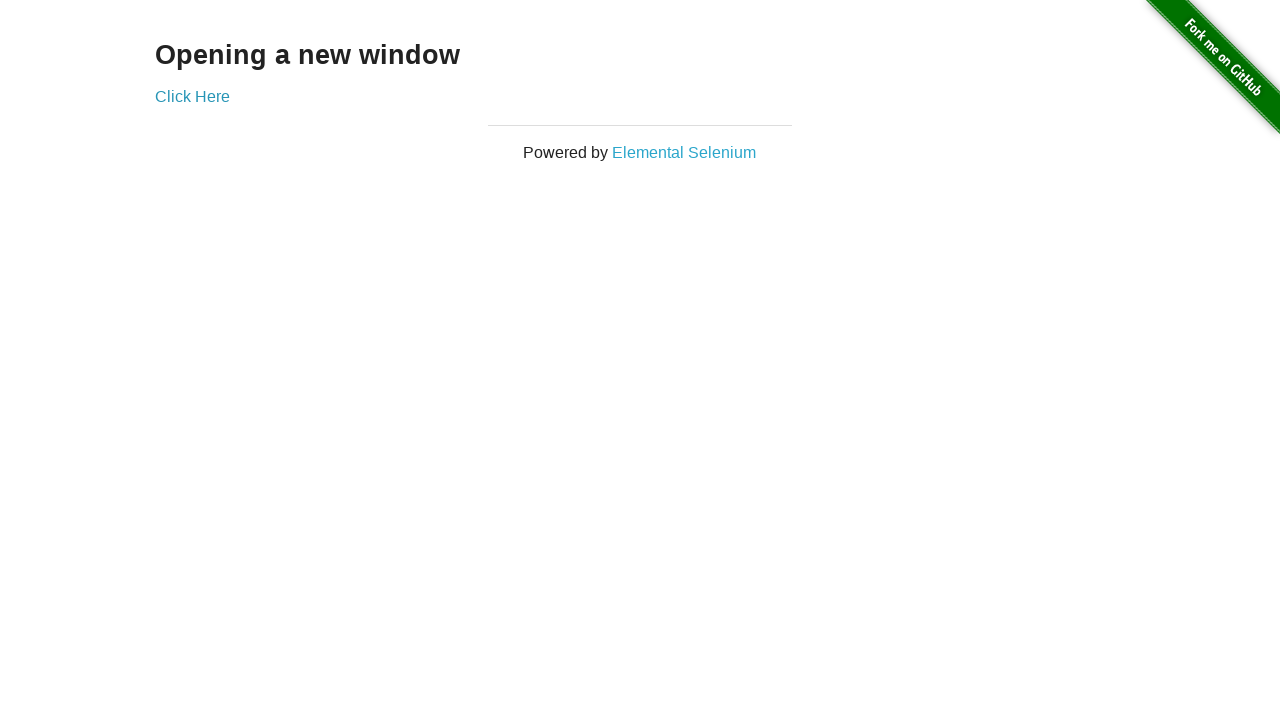

Captured new window/tab reference
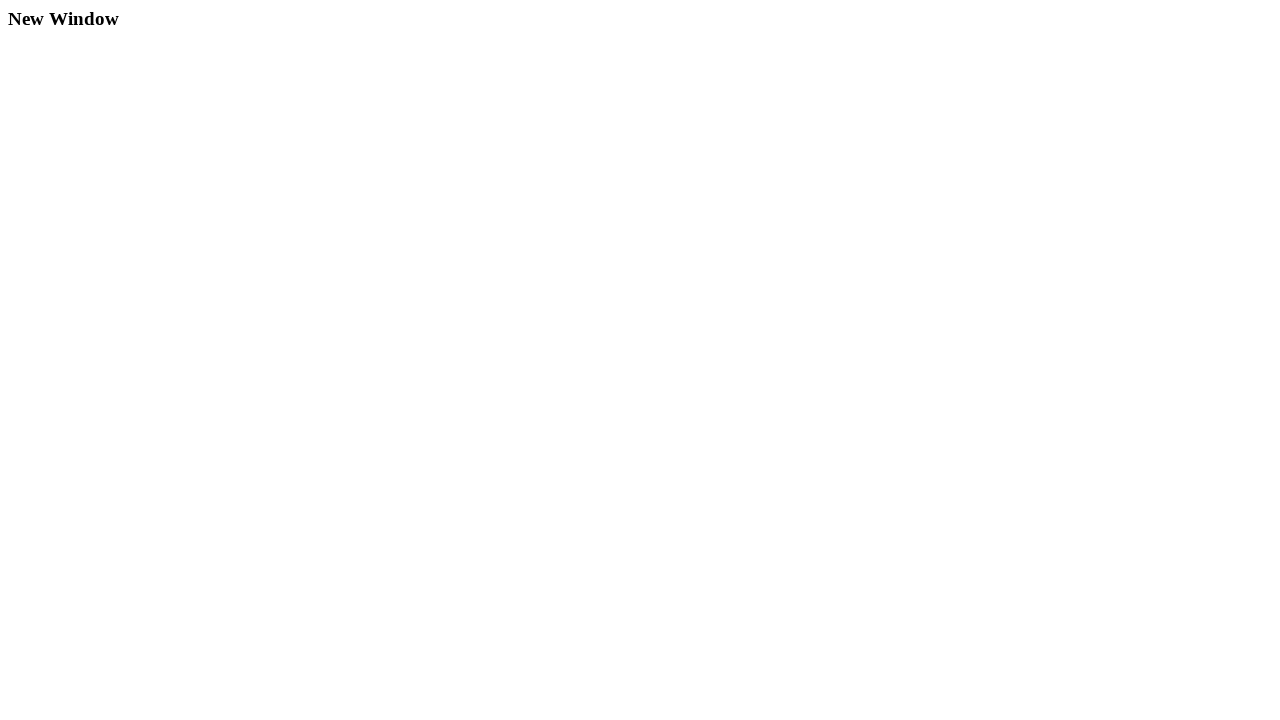

New window loaded completely
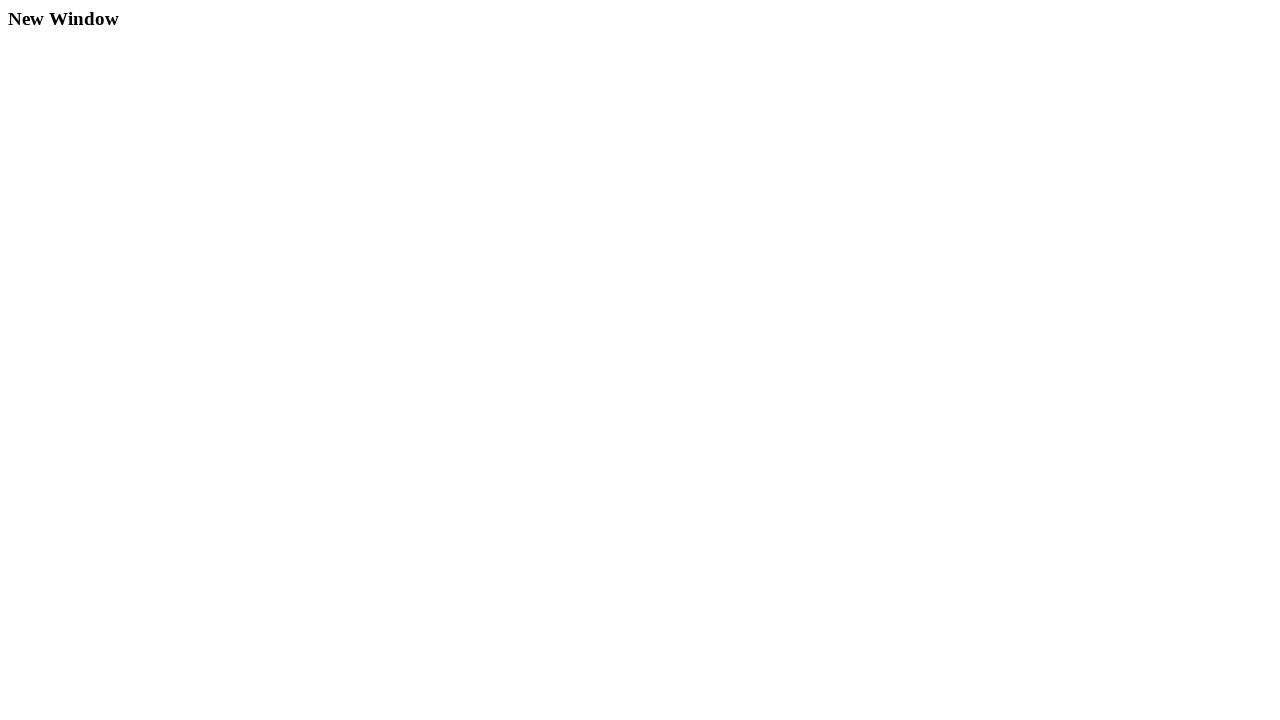

Verified new window title is 'New Window'
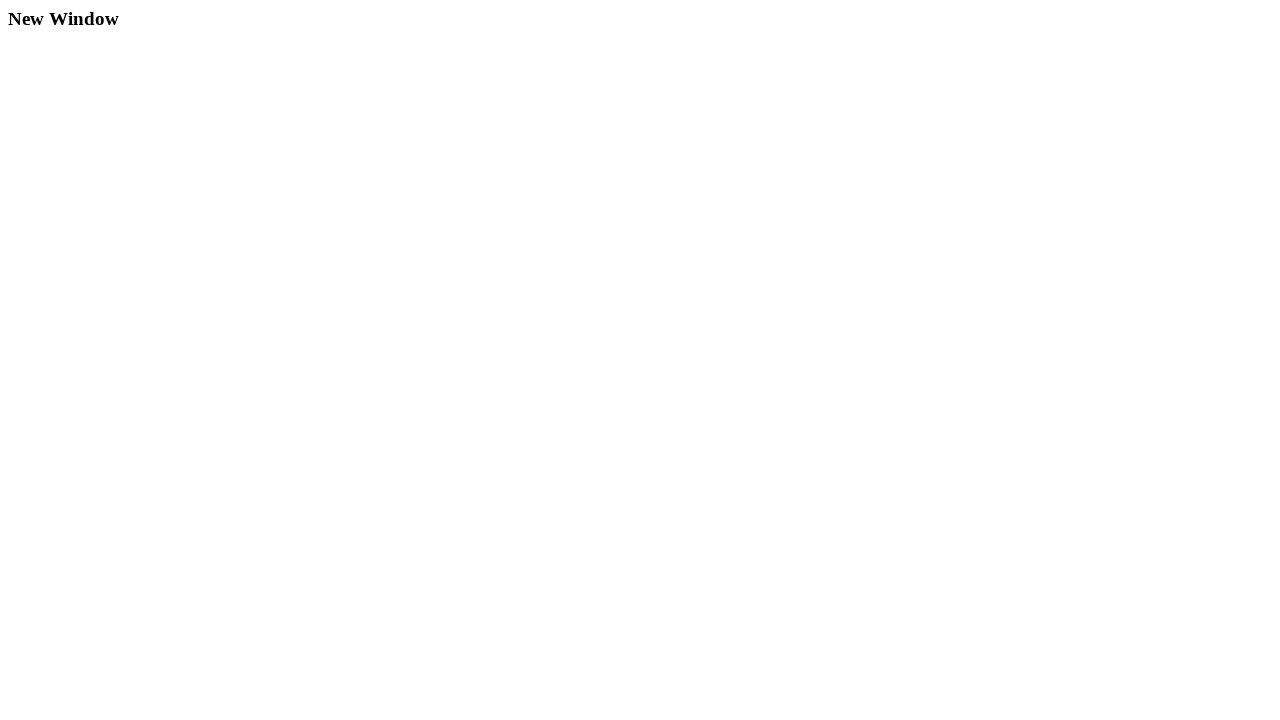

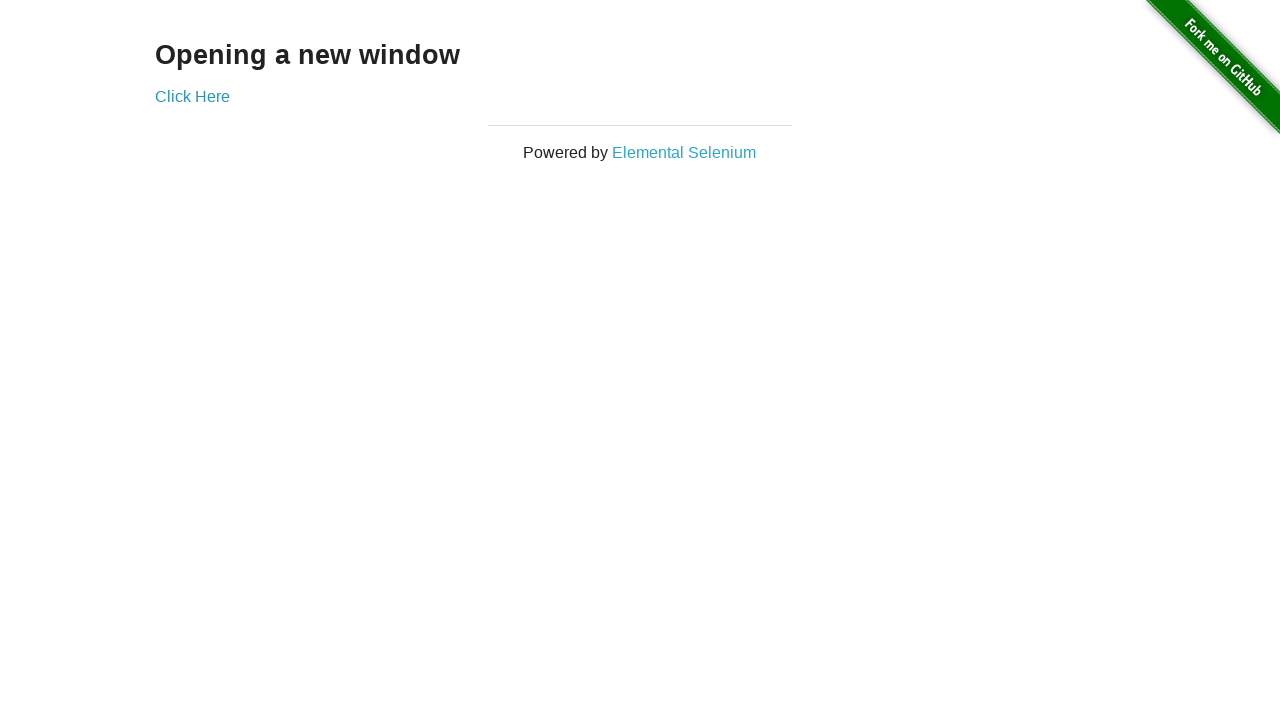